Tests drag and drop functionality on the jQuery UI droppable demo page by dragging an element and dropping it onto a target drop zone.

Starting URL: https://jqueryui.com/resources/demos/droppable/default.html

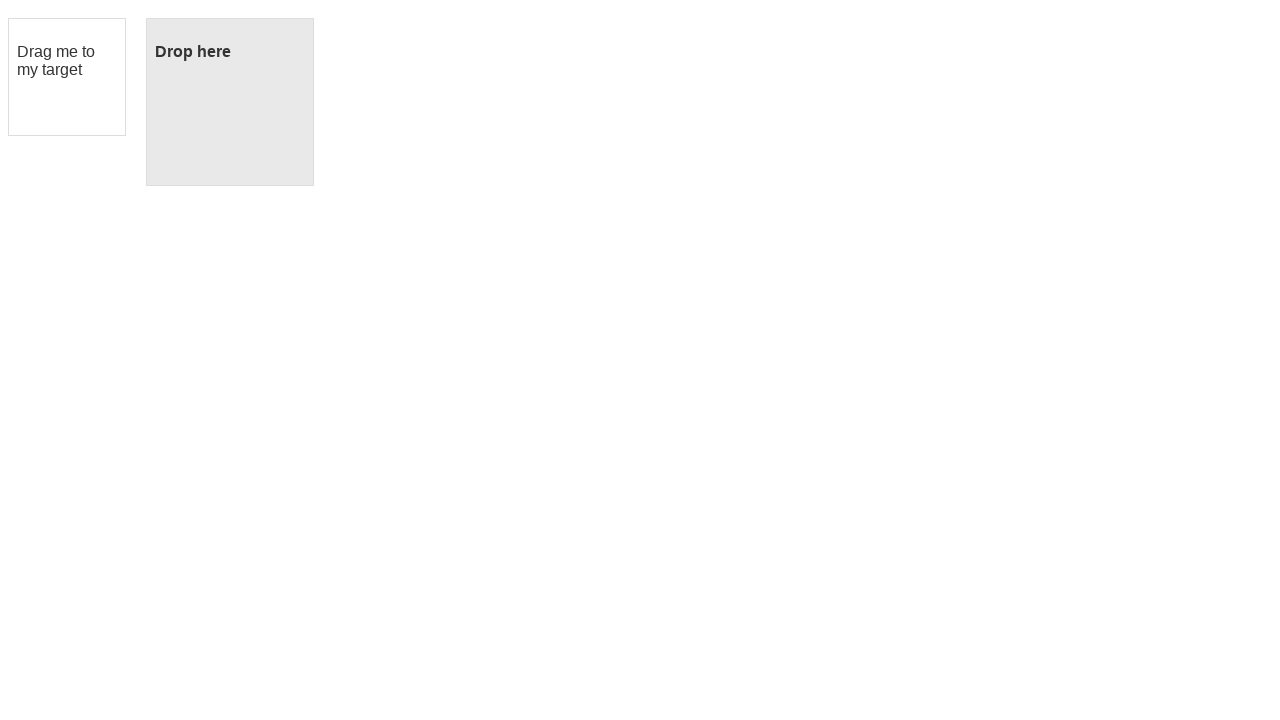

Navigated to jQuery UI droppable demo page
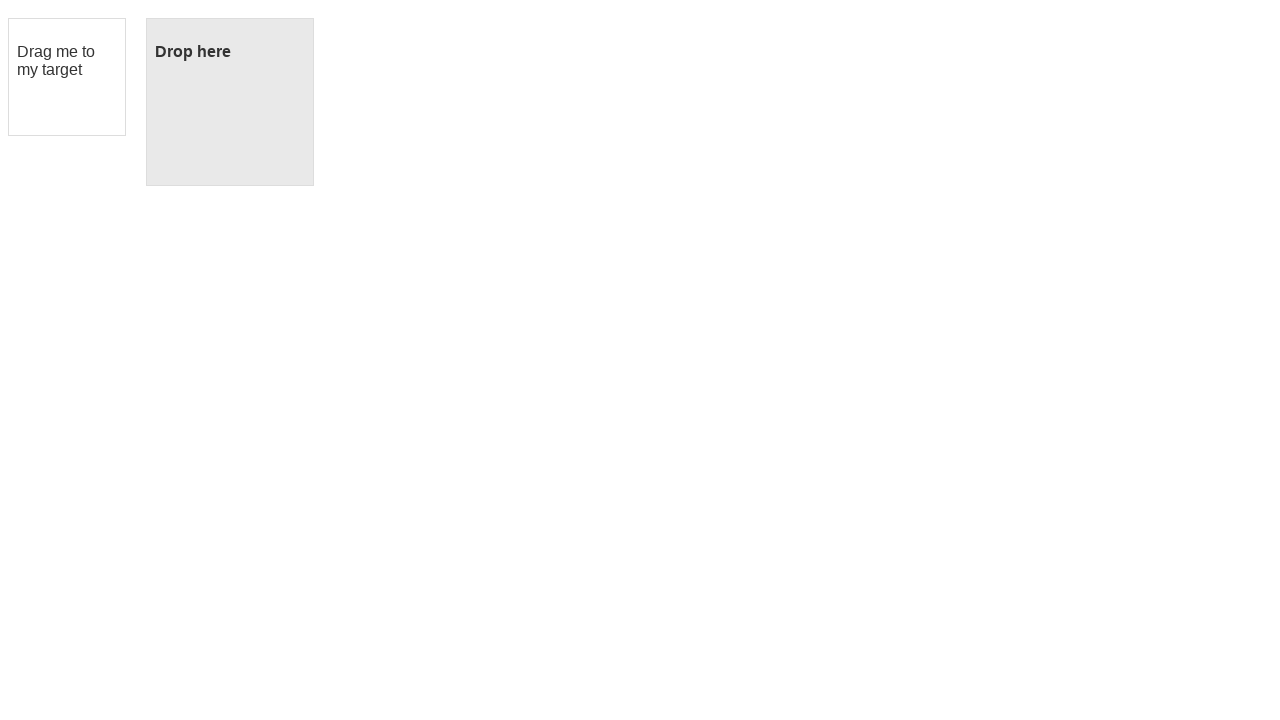

Located draggable element with ID 'draggable'
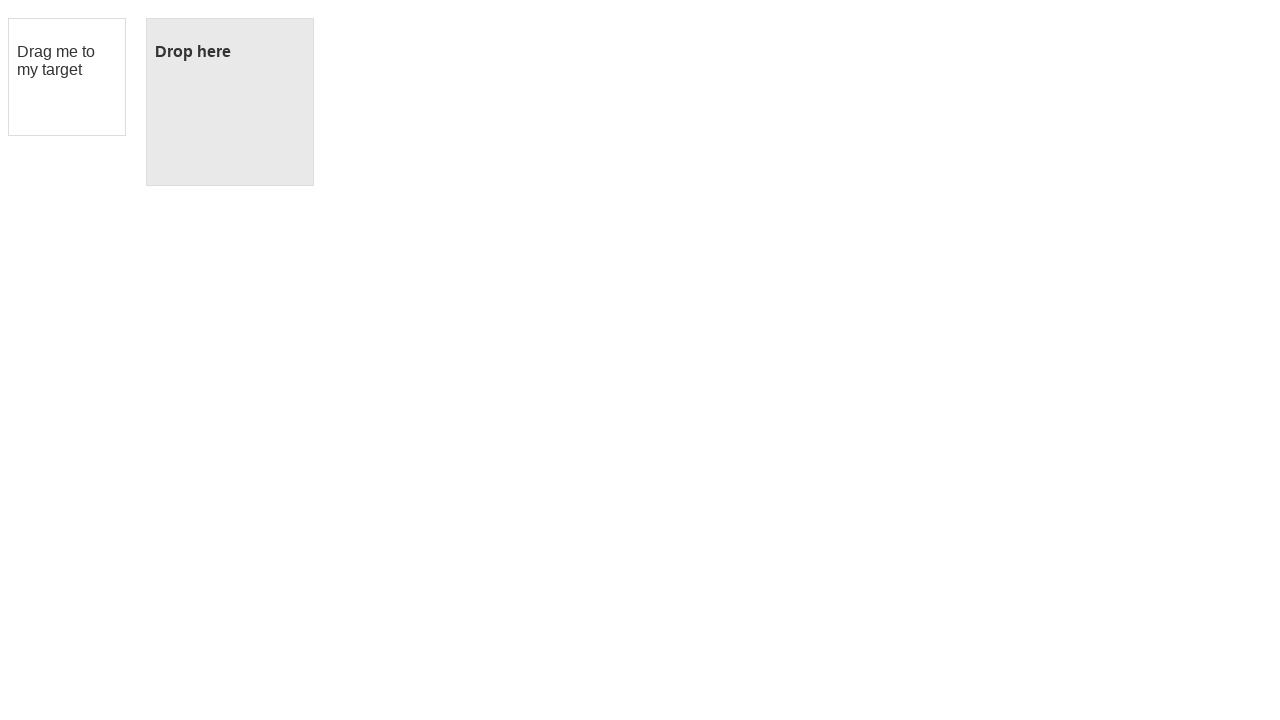

Located droppable target element with ID 'droppable'
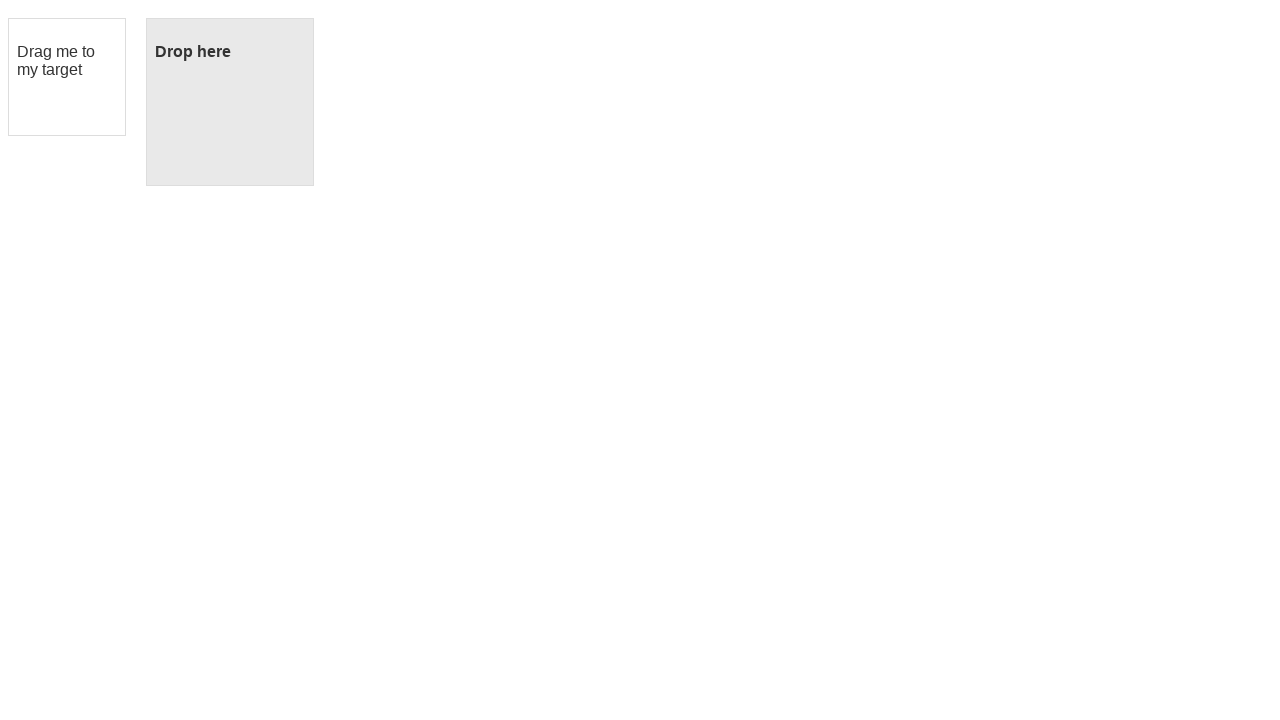

Performed drag and drop action from draggable to droppable element at (230, 102)
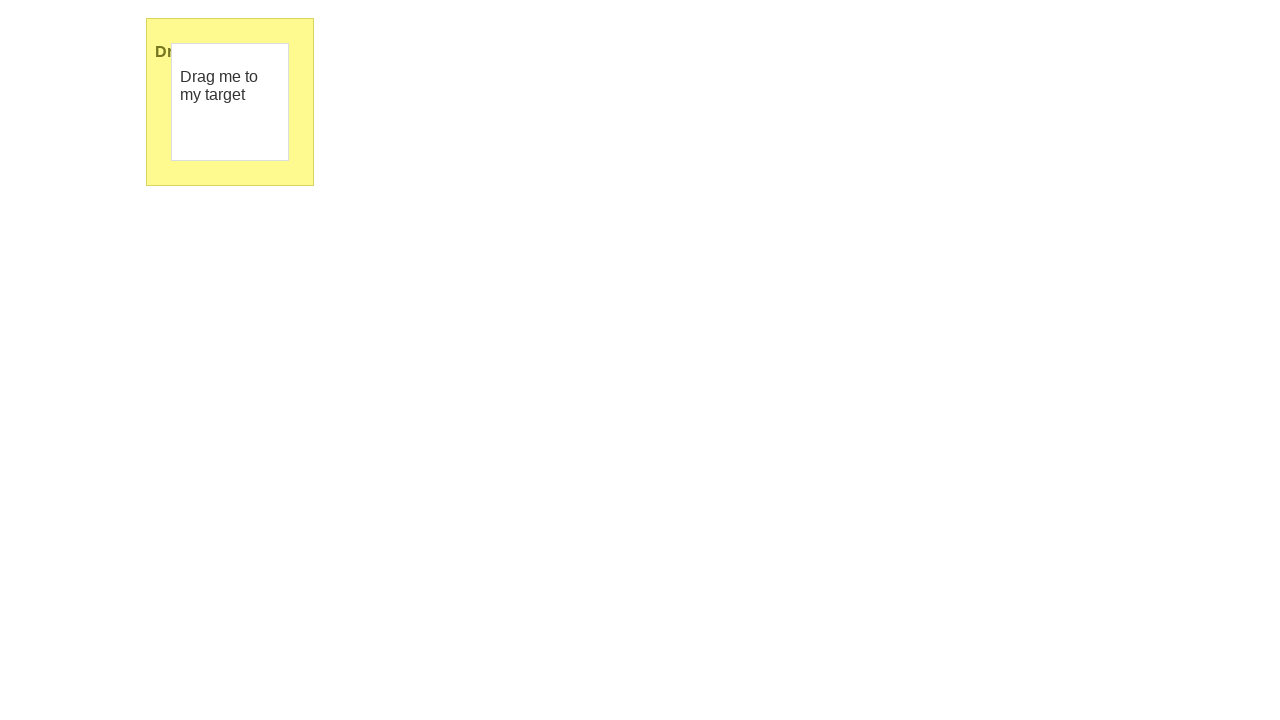

Drop completed and droppable element now has ui-state-highlight class
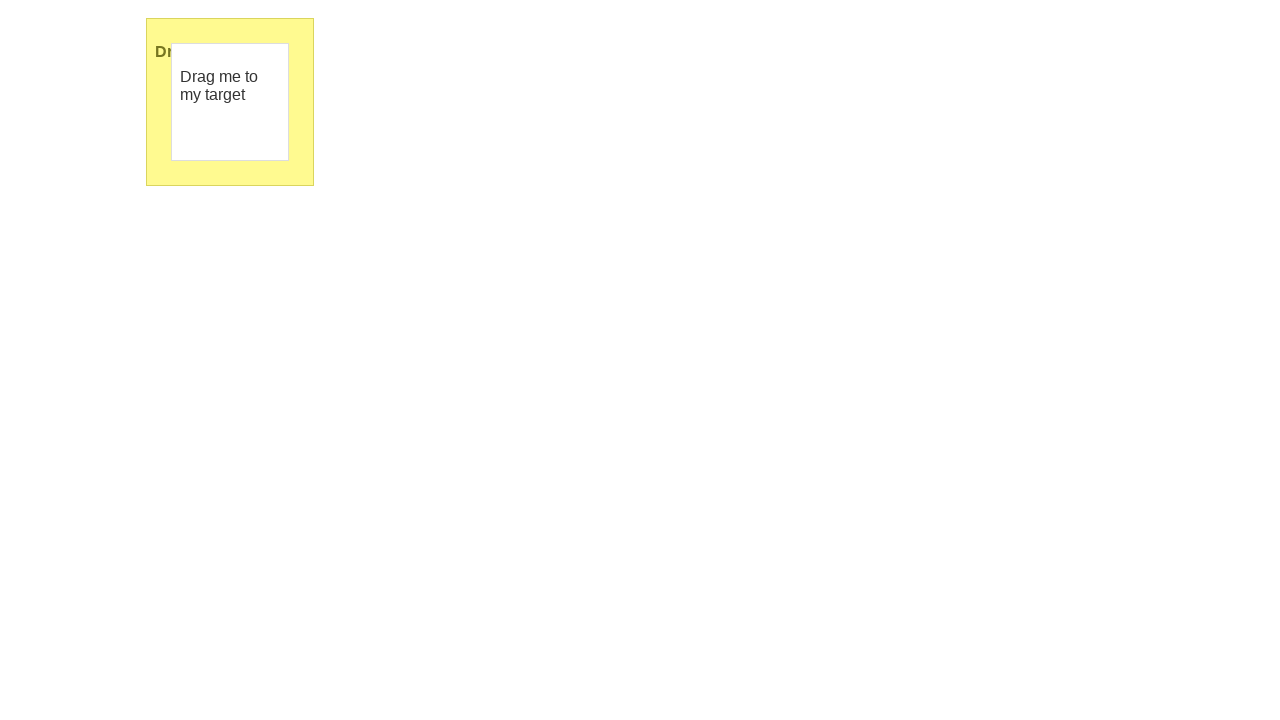

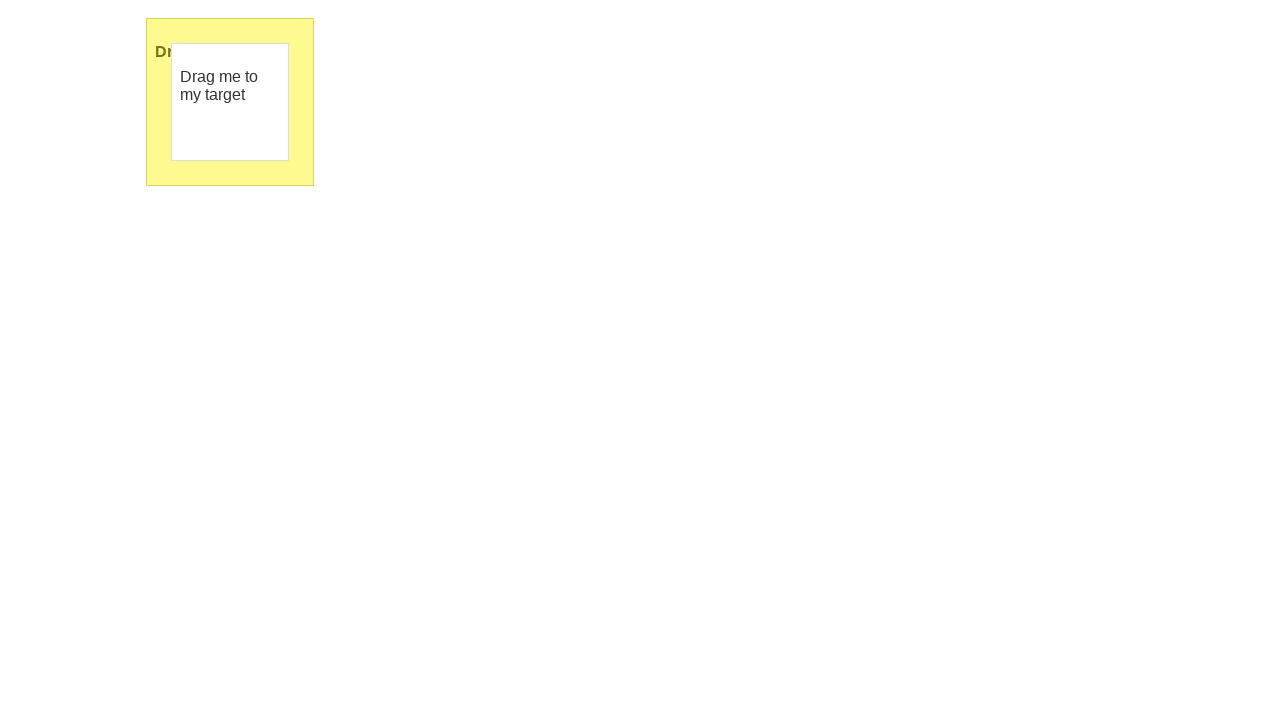